Tests login form with unknown email address and verifies error message is displayed

Starting URL: https://codility-frontend-prod.s3.amazonaws.com/media/task_static/qa_login_page/9a83bda125cd7398f9f482a3d6d45ea4/static/attachments/reference_page.html

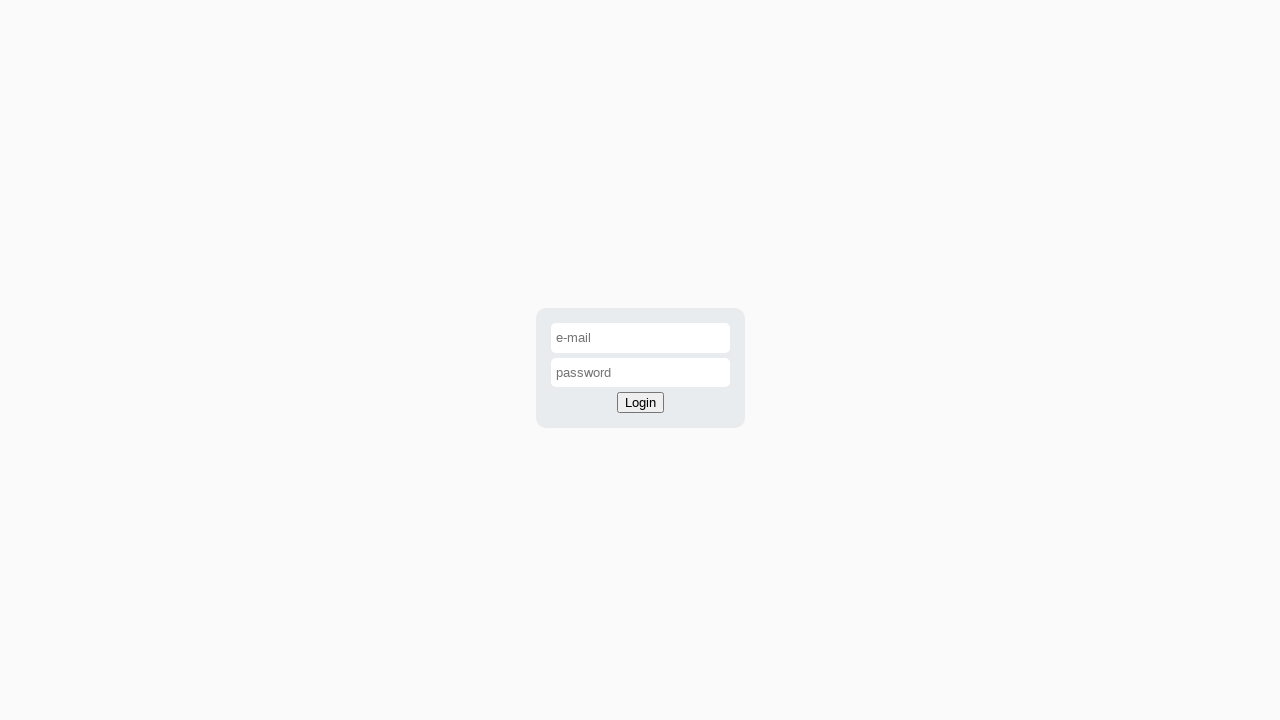

Filled email field with unknown email address 'unknown@codility.com' on #email-input
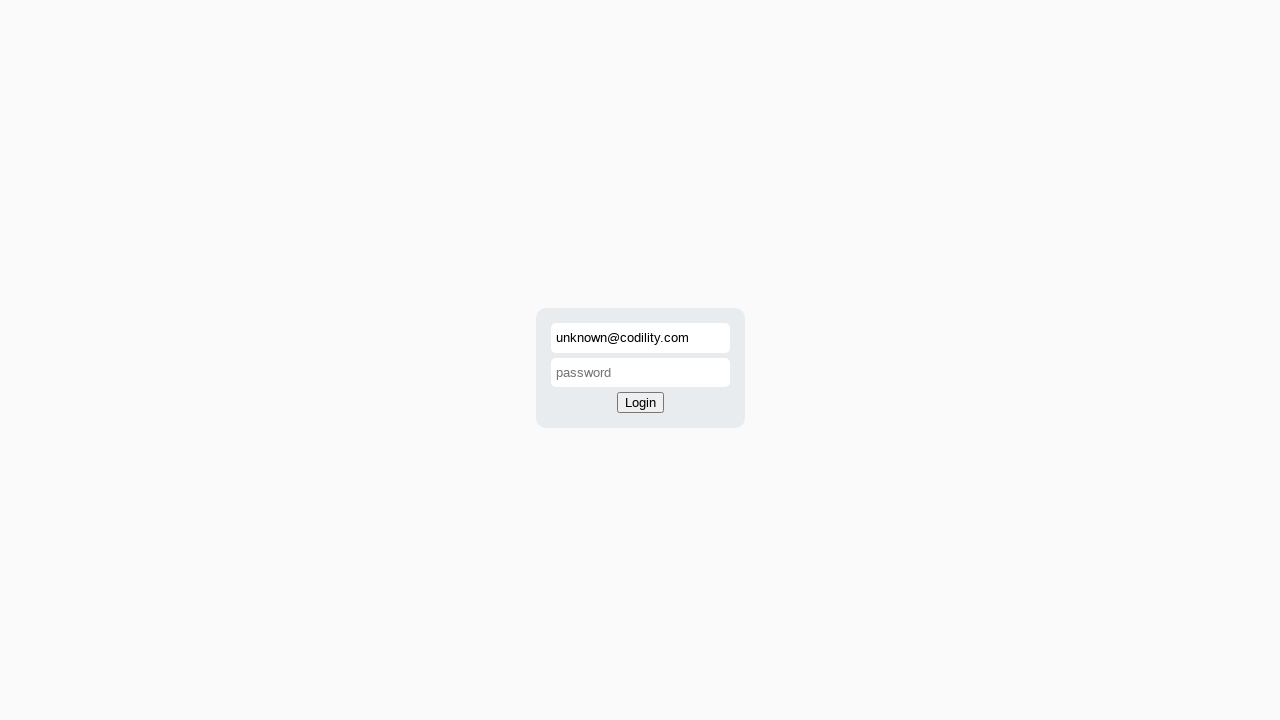

Filled password field with 'password' on #password-input
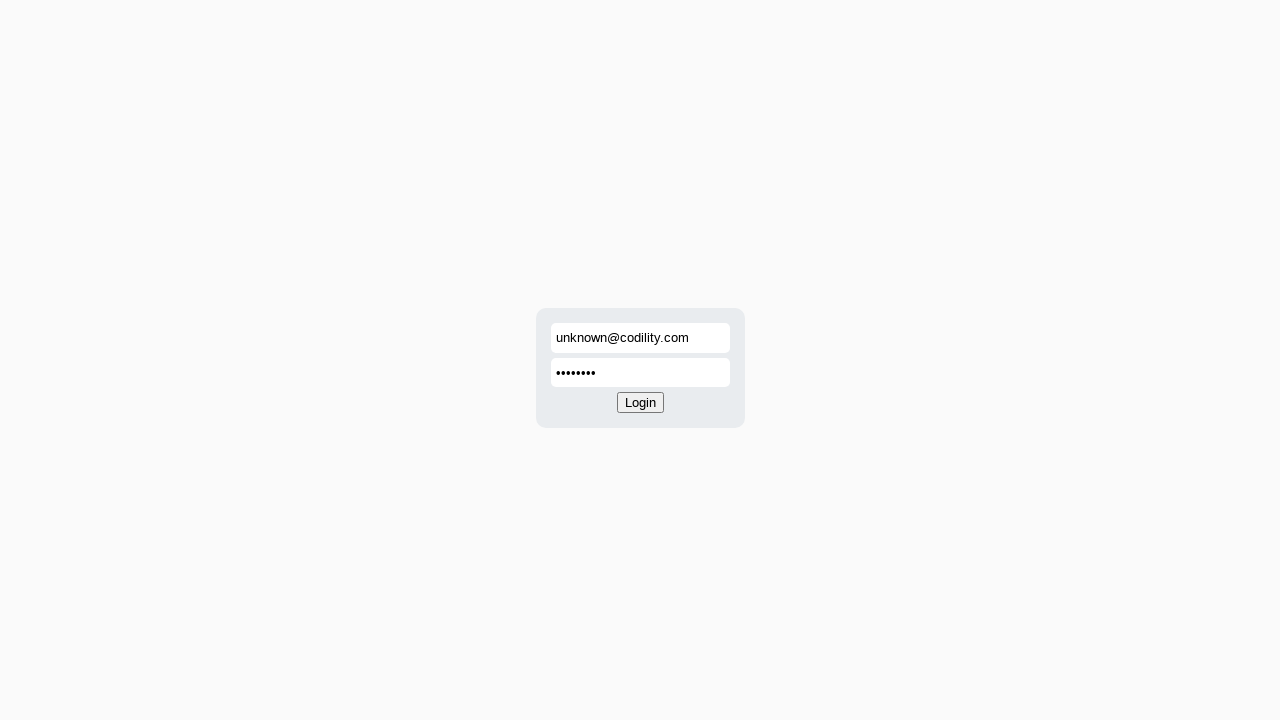

Clicked login button at (640, 403) on #login-button
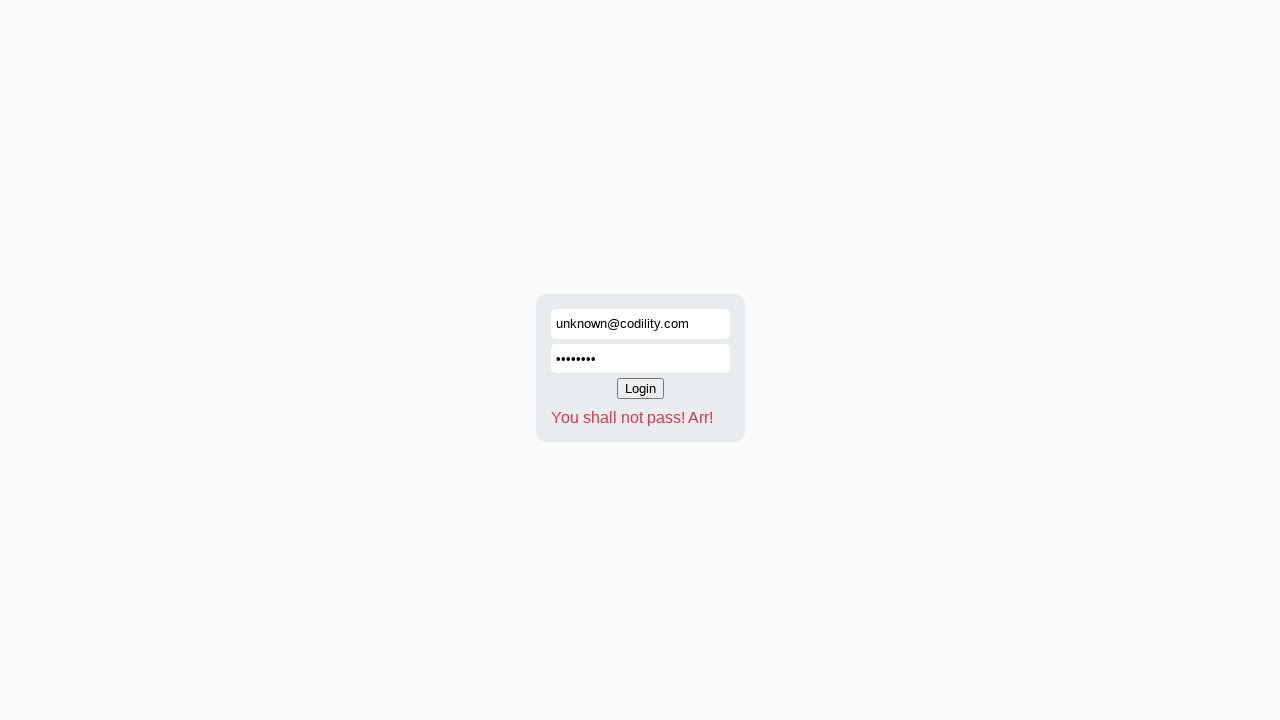

Verified error message is displayed
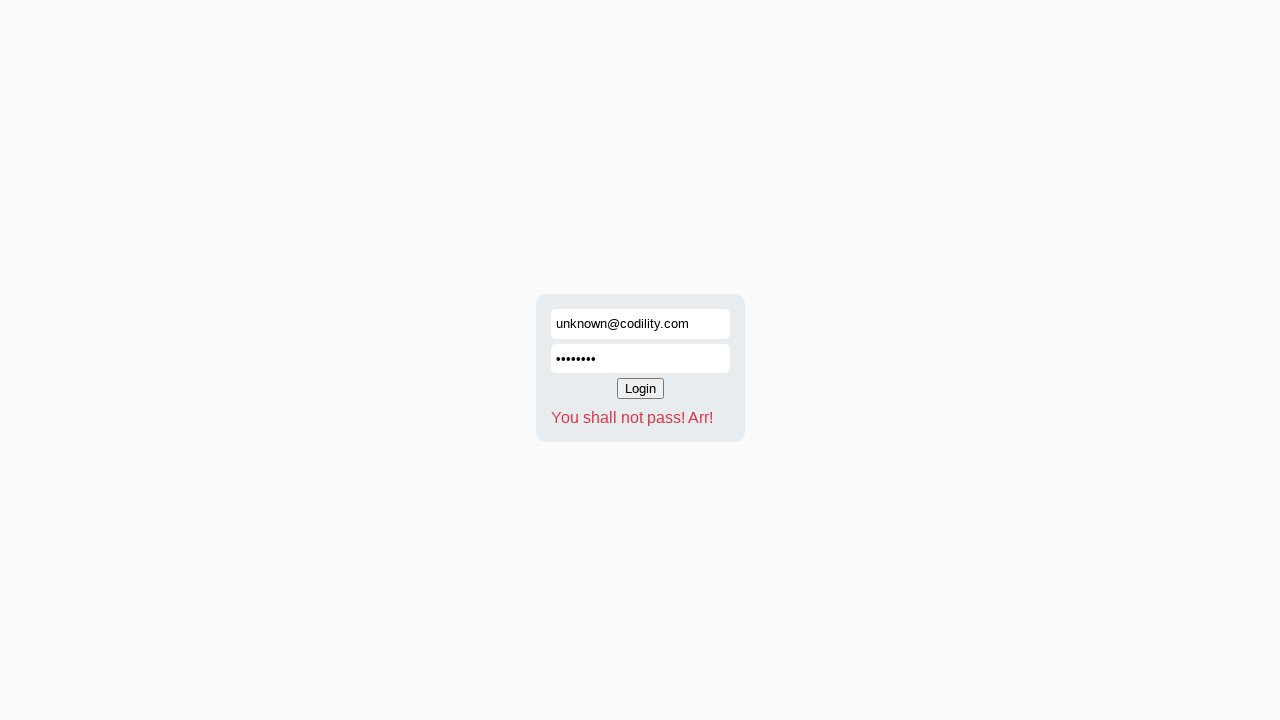

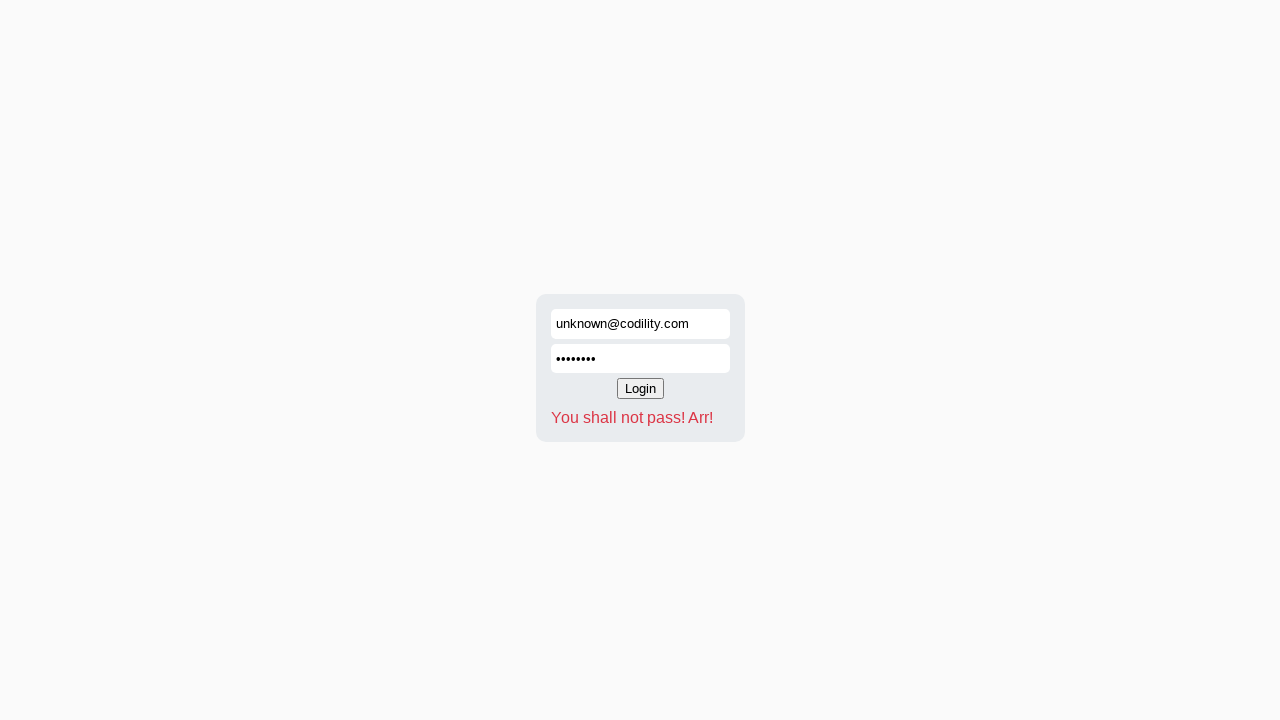